Tests HTML5 drag and drop functionality by dragging element from column A to column B and verifying they switch places

Starting URL: http://the-internet.herokuapp.com/drag_and_drop

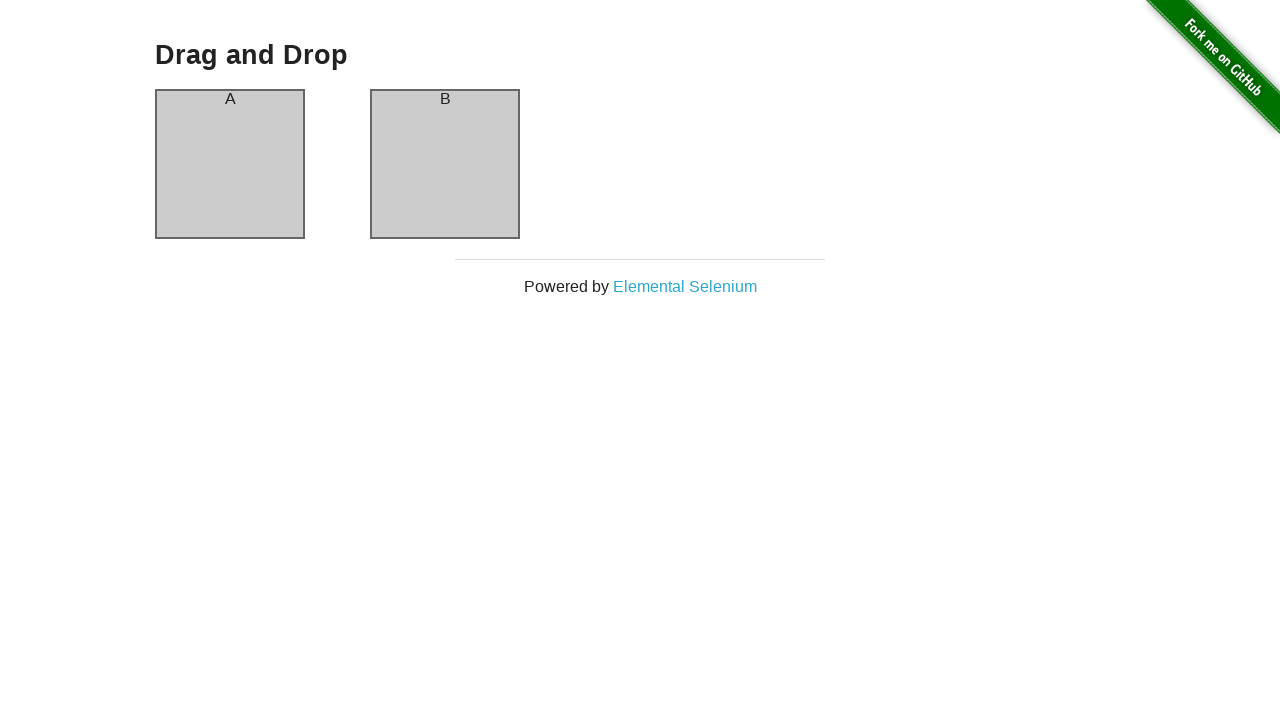

Waited for column A element to be visible
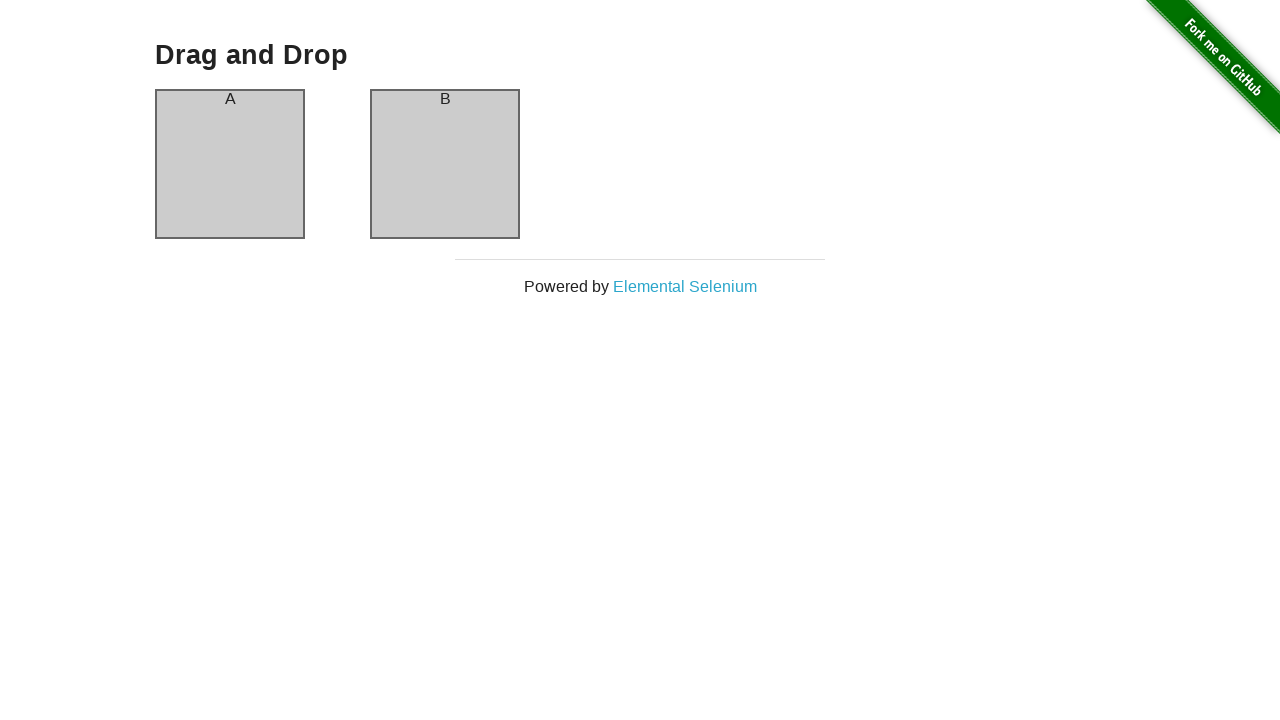

Waited for column B element to be visible
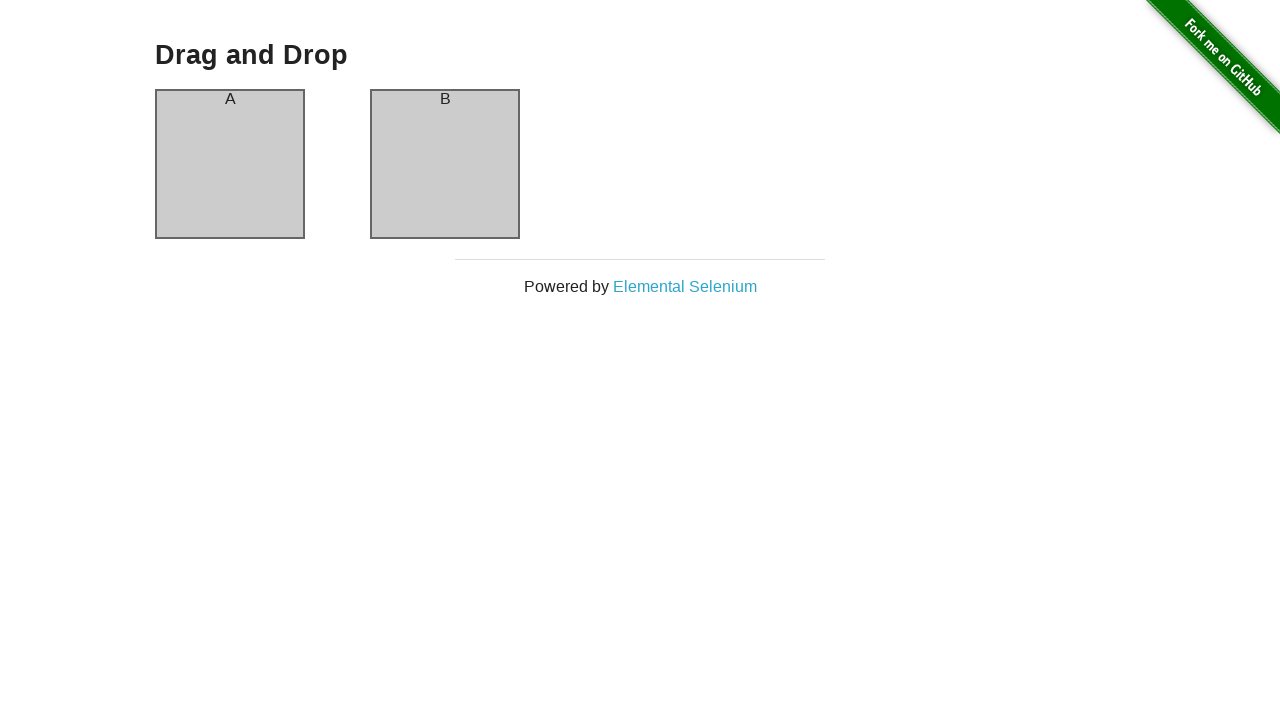

Located column A element as drag source
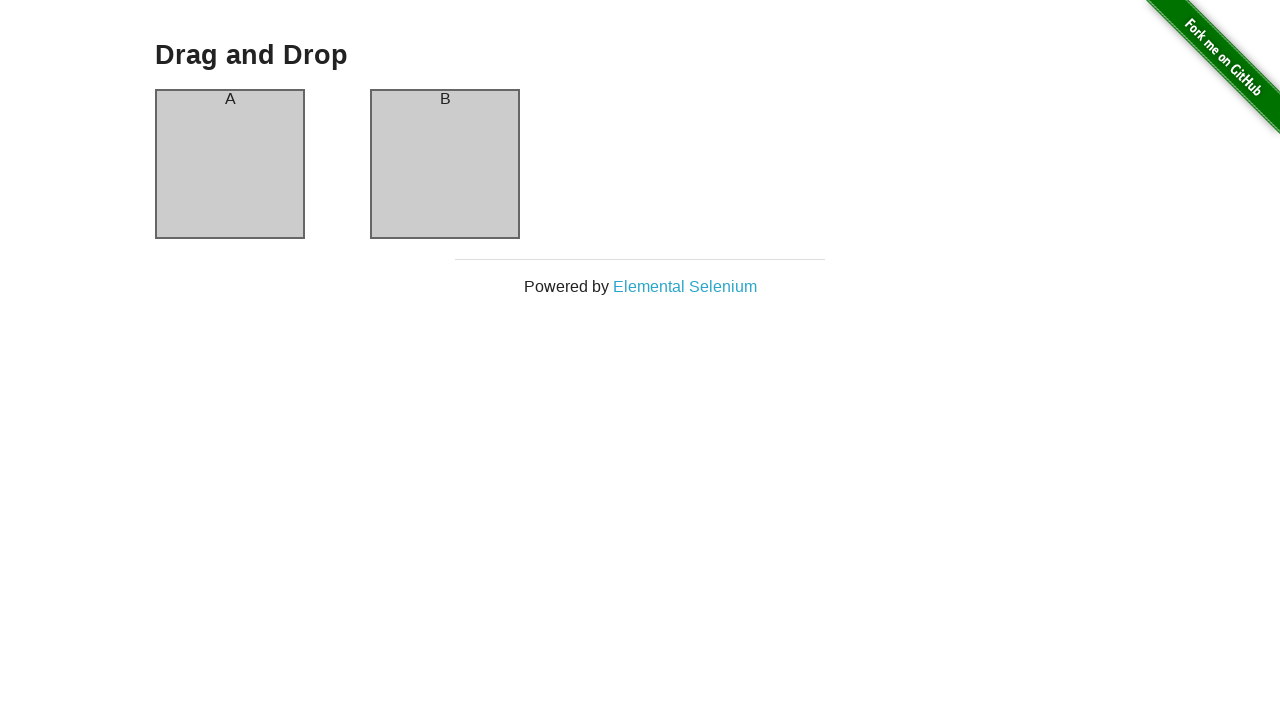

Located column B element as drag target
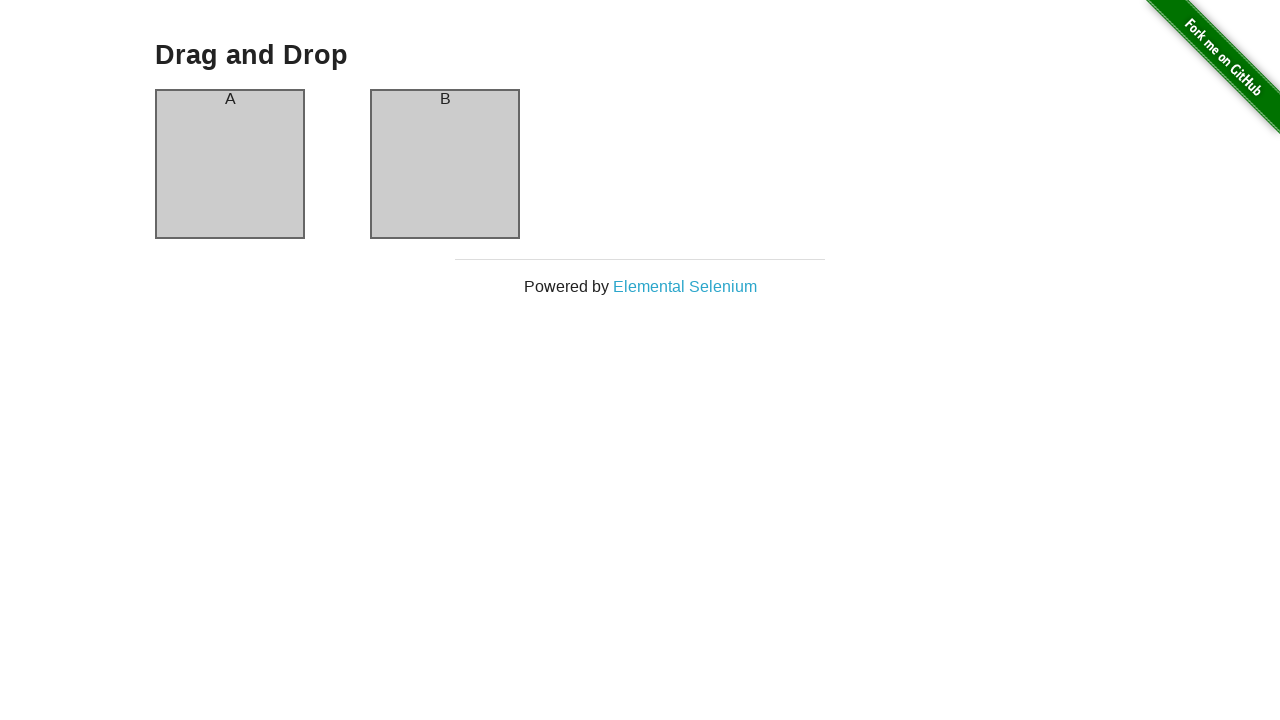

Dragged column A element to column B at (445, 164)
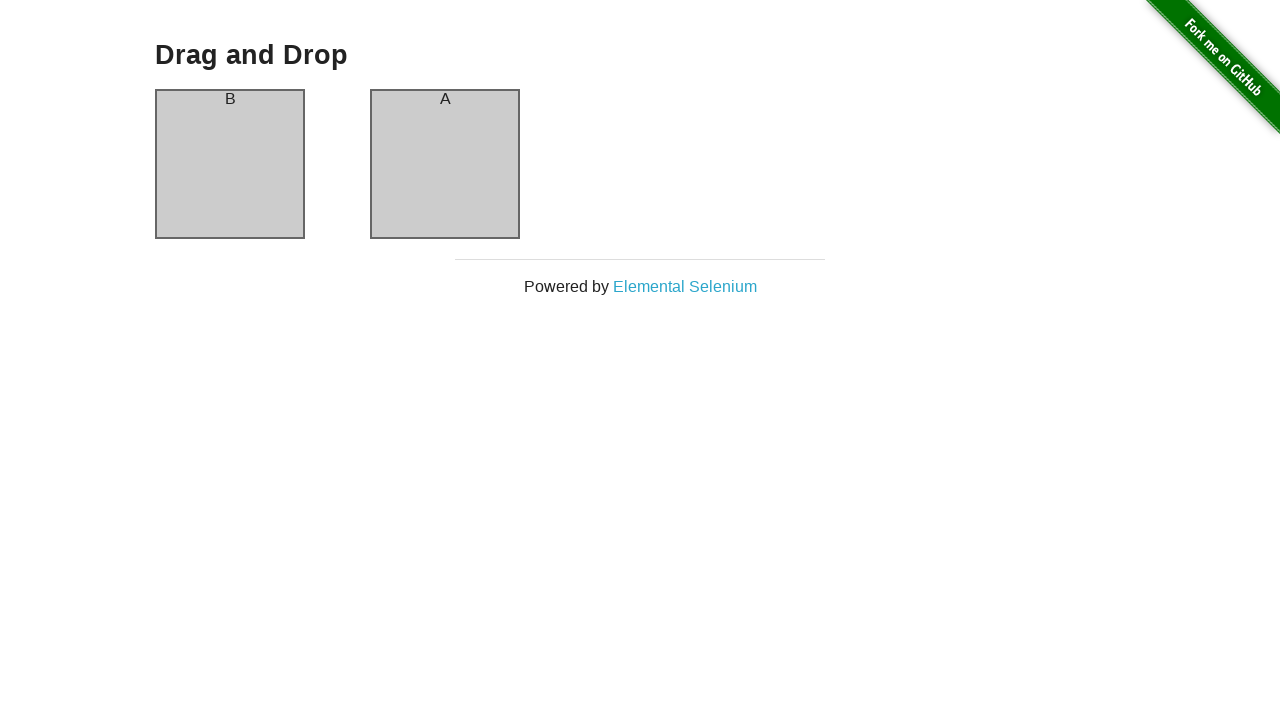

Verified column A now contains element B
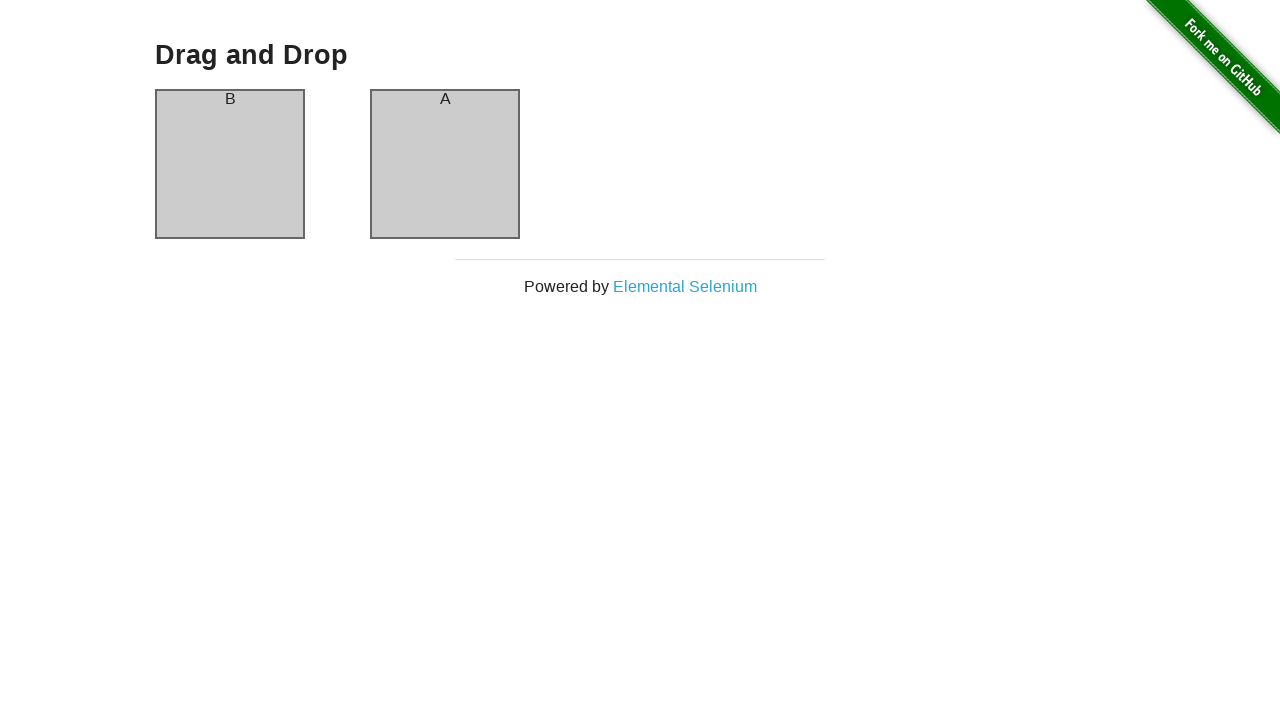

Verified column B now contains element A
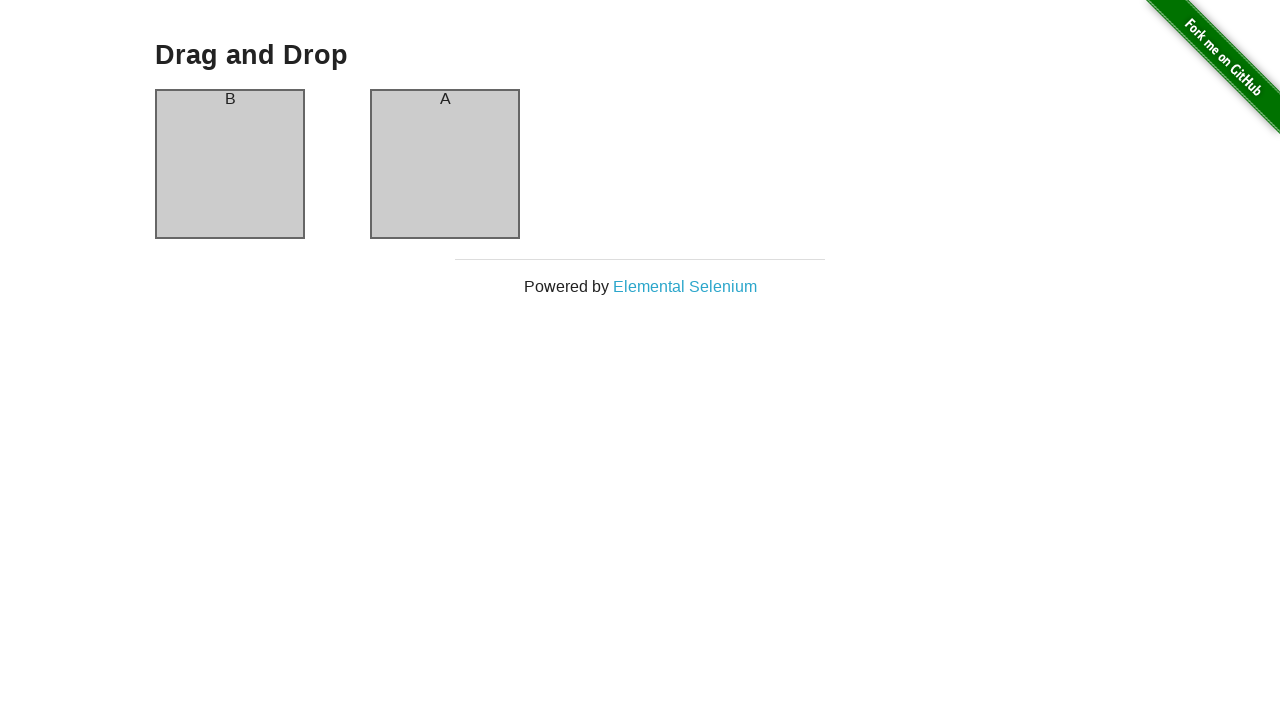

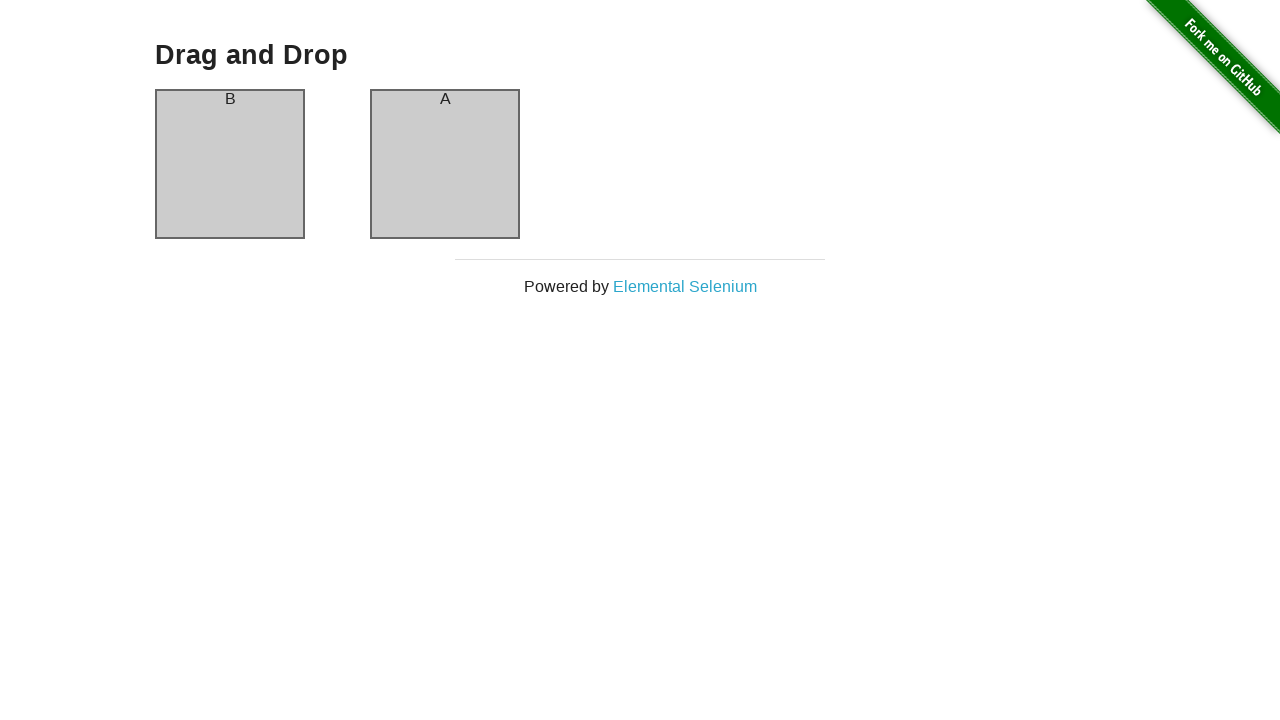